Tests alert handling functionality by triggering a delayed alert and accepting it

Starting URL: https://demoqa.com/alerts

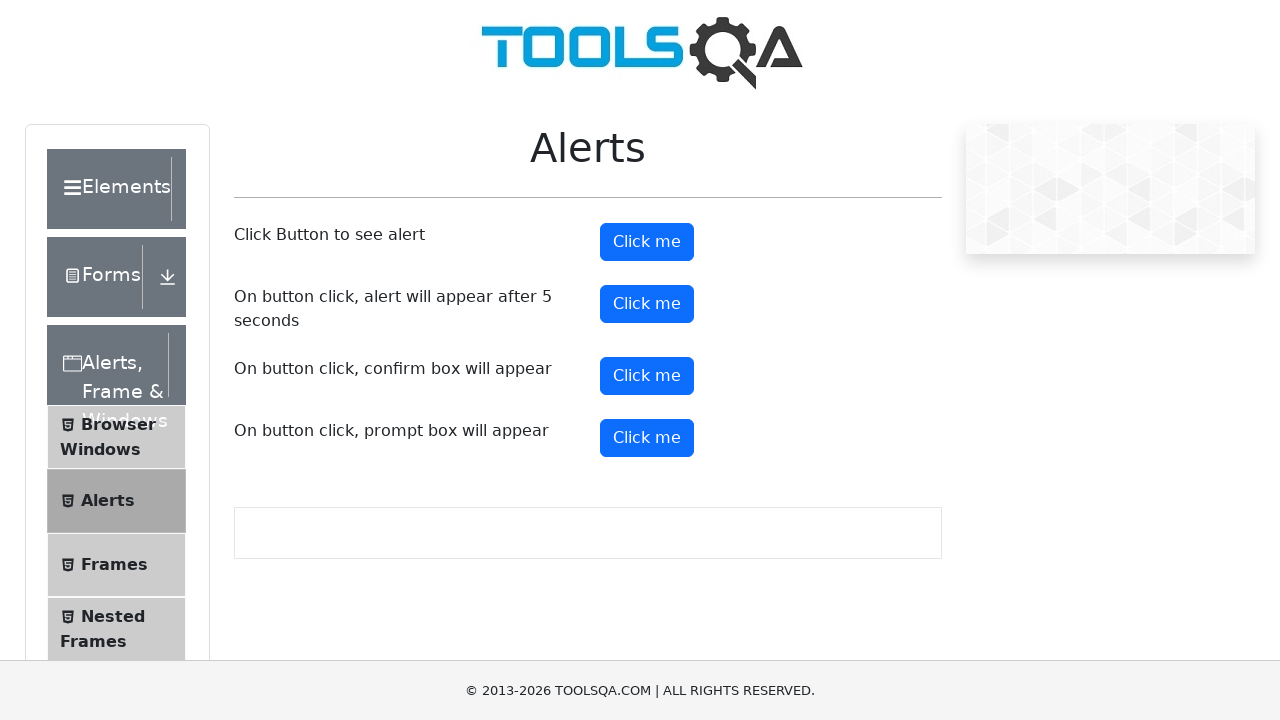

Clicked button to trigger delayed alert at (647, 304) on #timerAlertButton
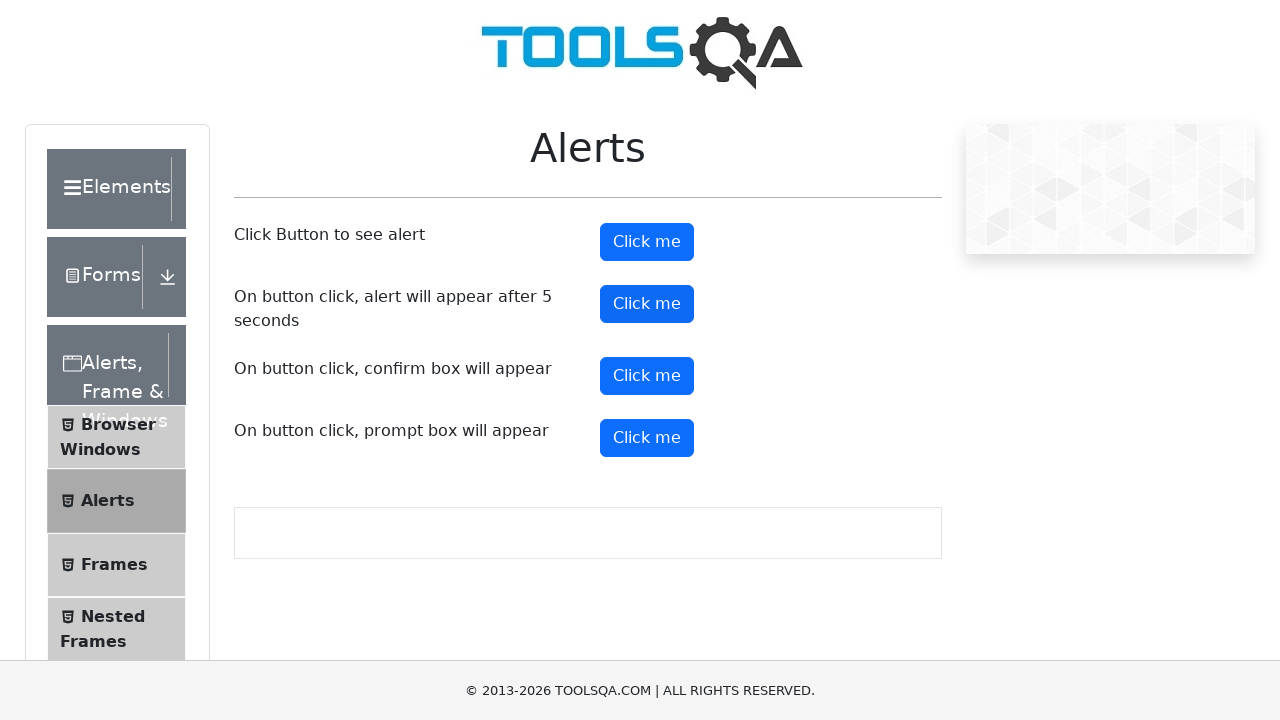

Waited 5 seconds for alert to appear
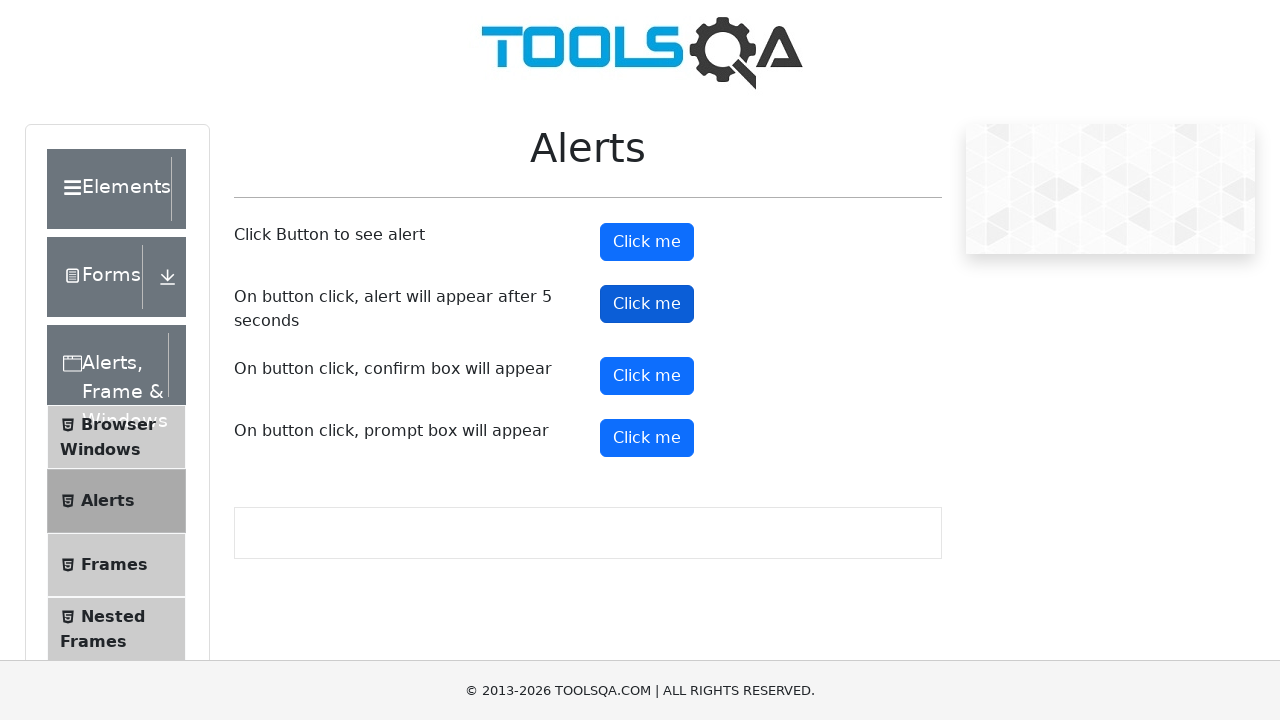

Set up handler to accept alert dialog
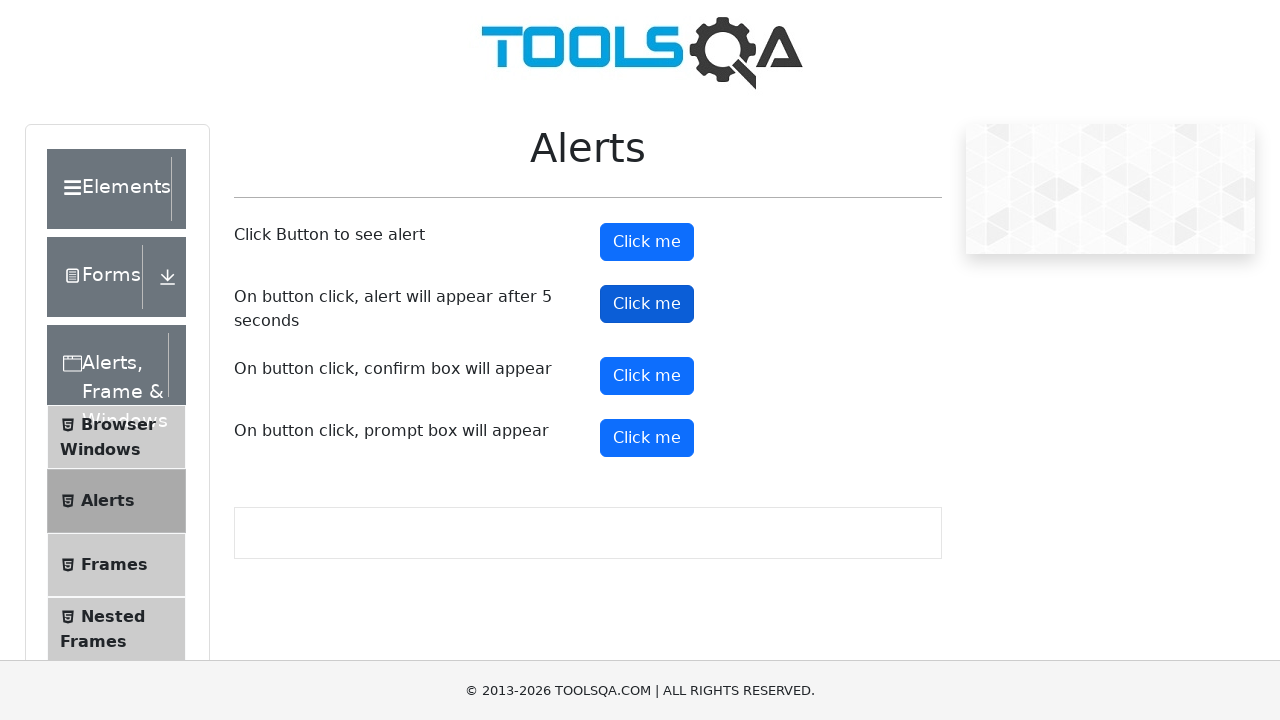

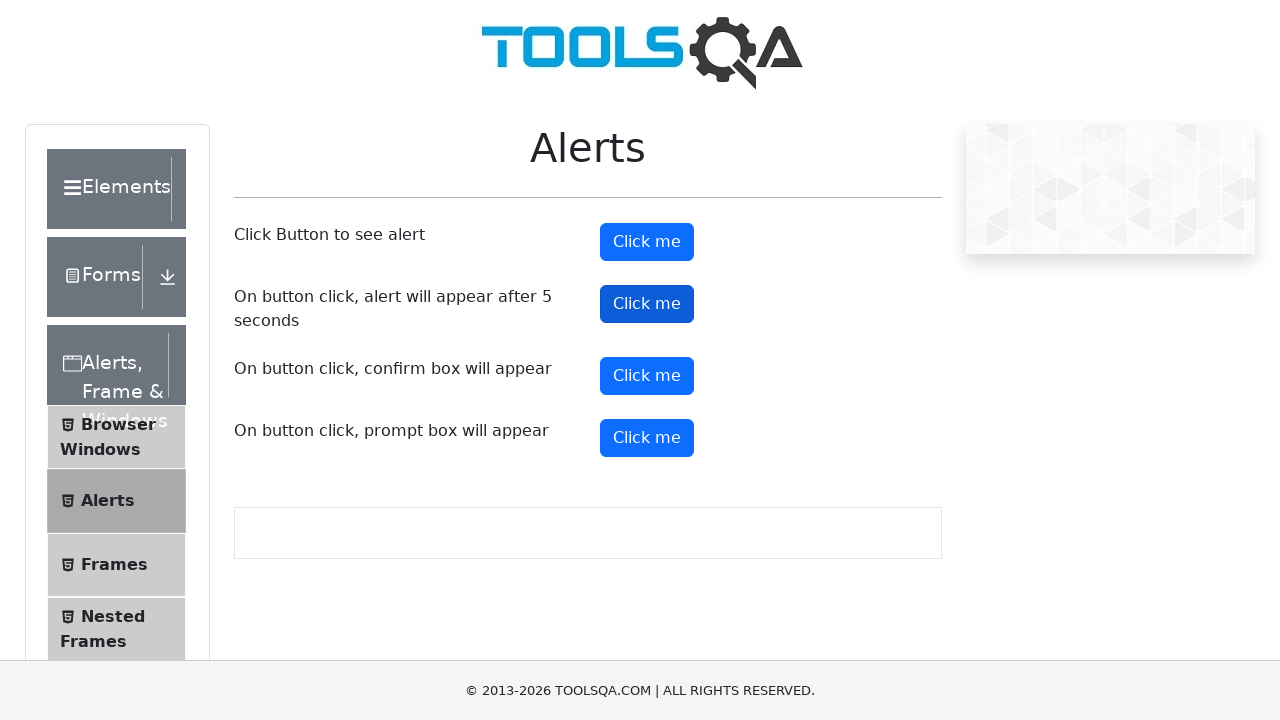